Tests getting the page title using JavaScript executor methods as an alternative to Selenium's getTitle()

Starting URL: https://www.techtorialacademy.com/

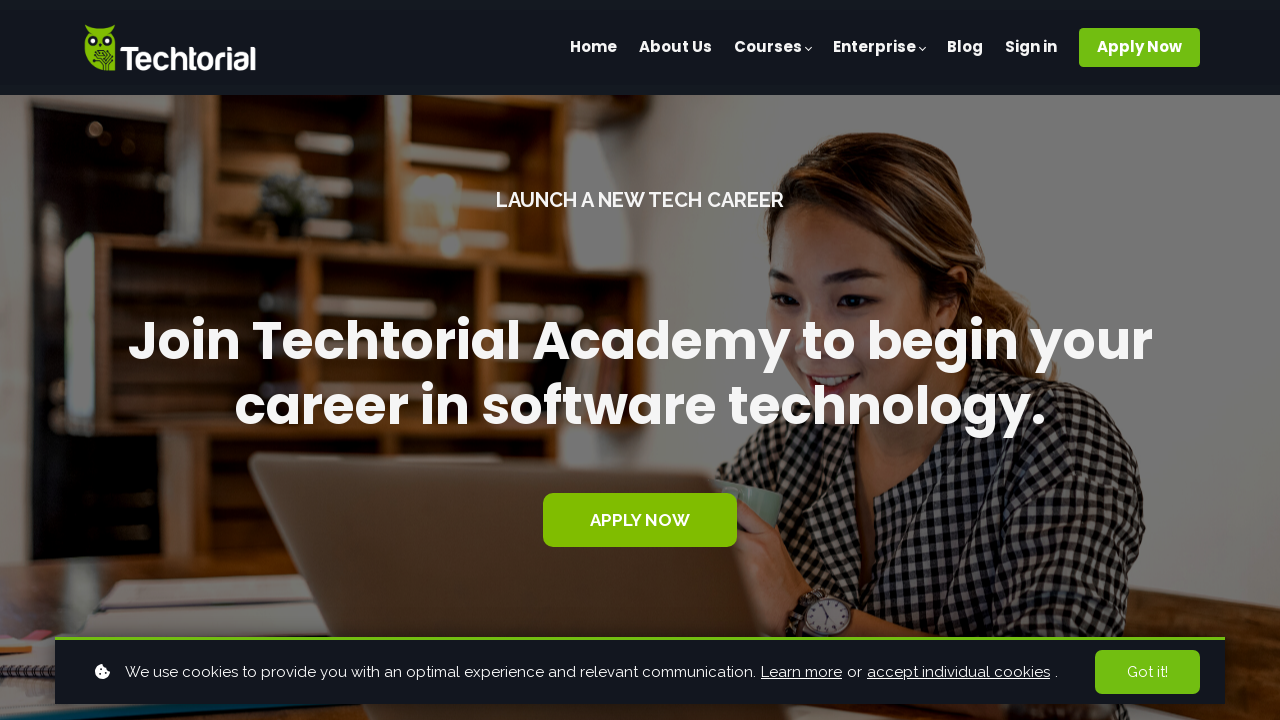

Navigated to https://www.techtorialacademy.com/
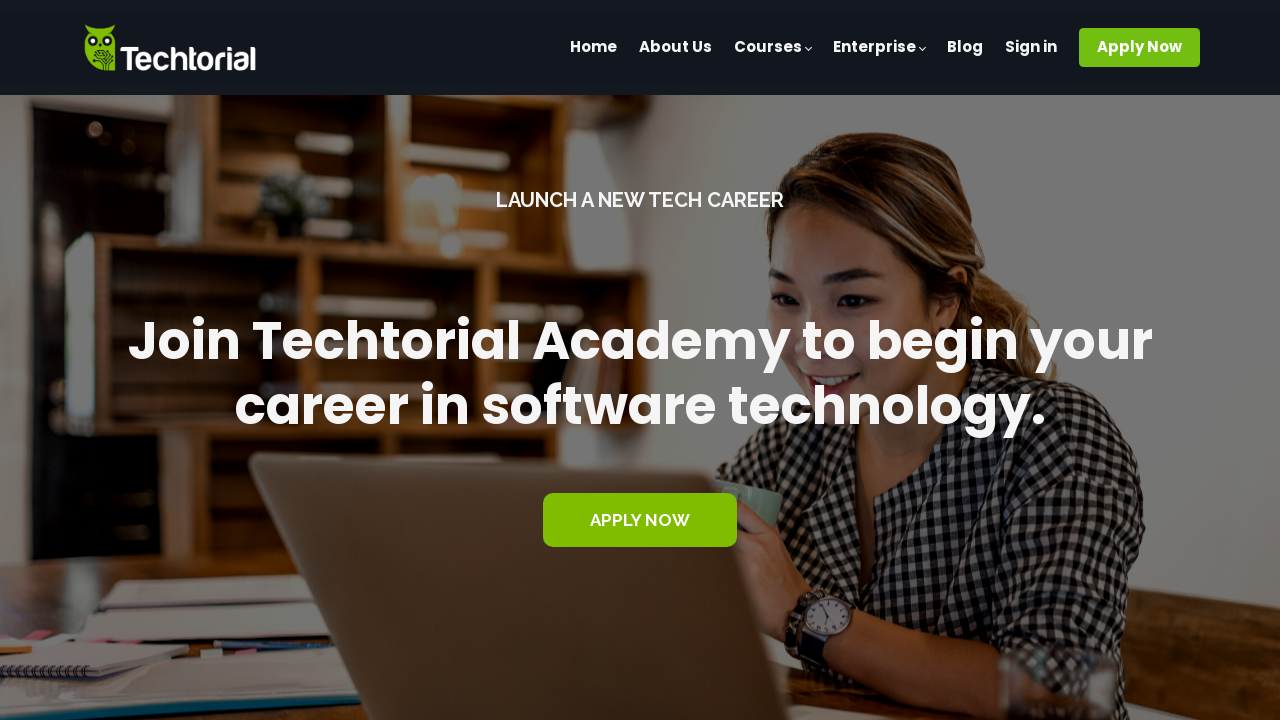

Retrieved page title: 'Kickstart Your Tech Career with Our Top-Rated Coding Bootcamp'
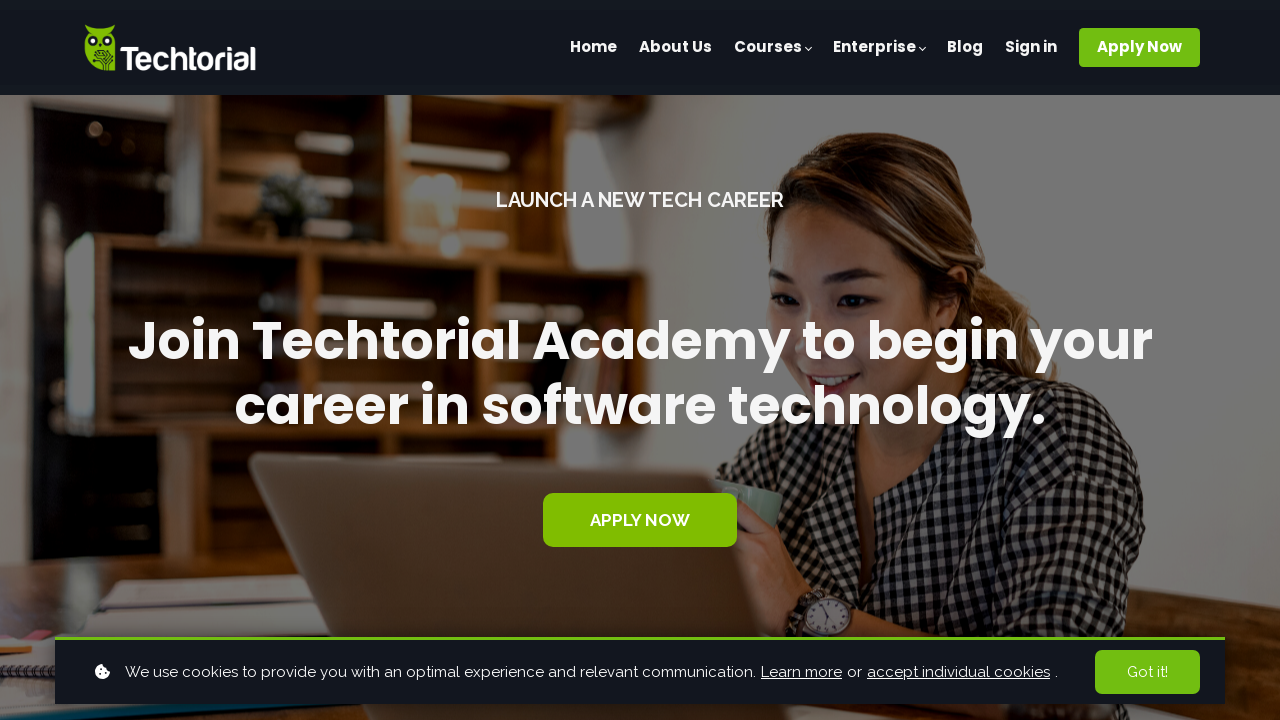

Asserted that page title is not empty
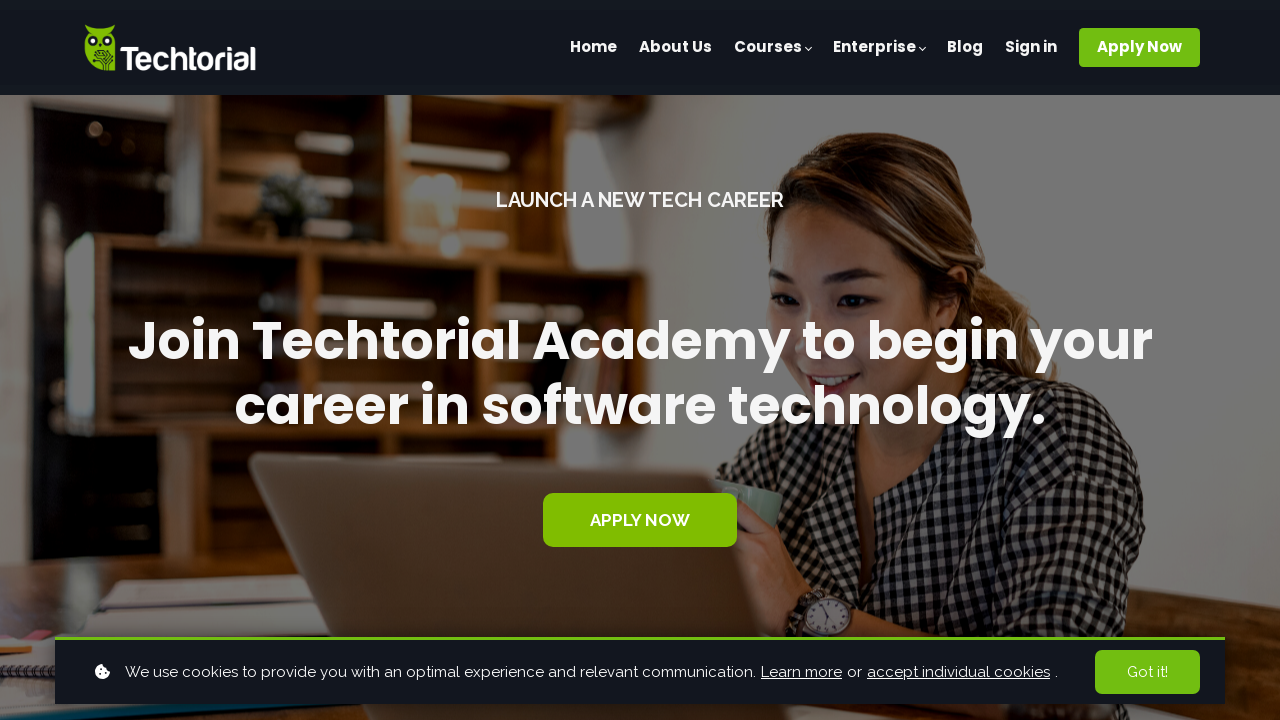

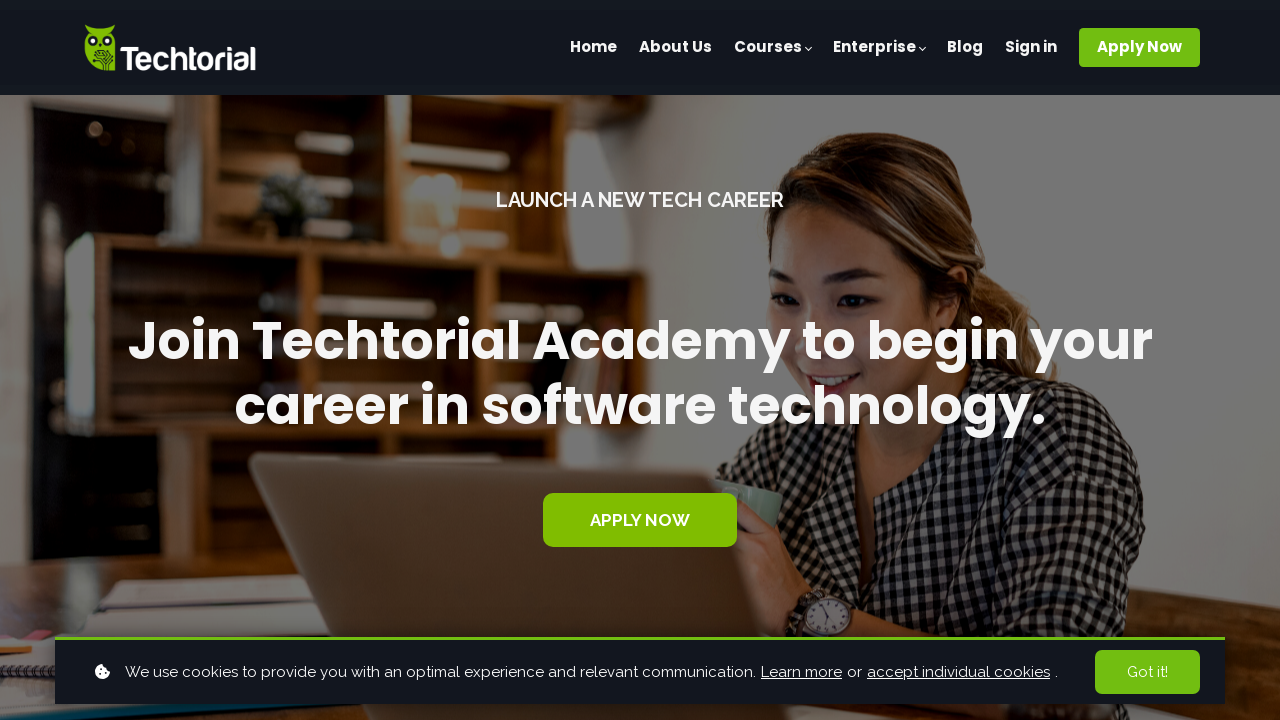